Navigates to a CSDN blog page and verifies that blog article links are present on the page by waiting for and checking anchor elements.

Starting URL: https://blog.csdn.net/lzw_java?type=blog

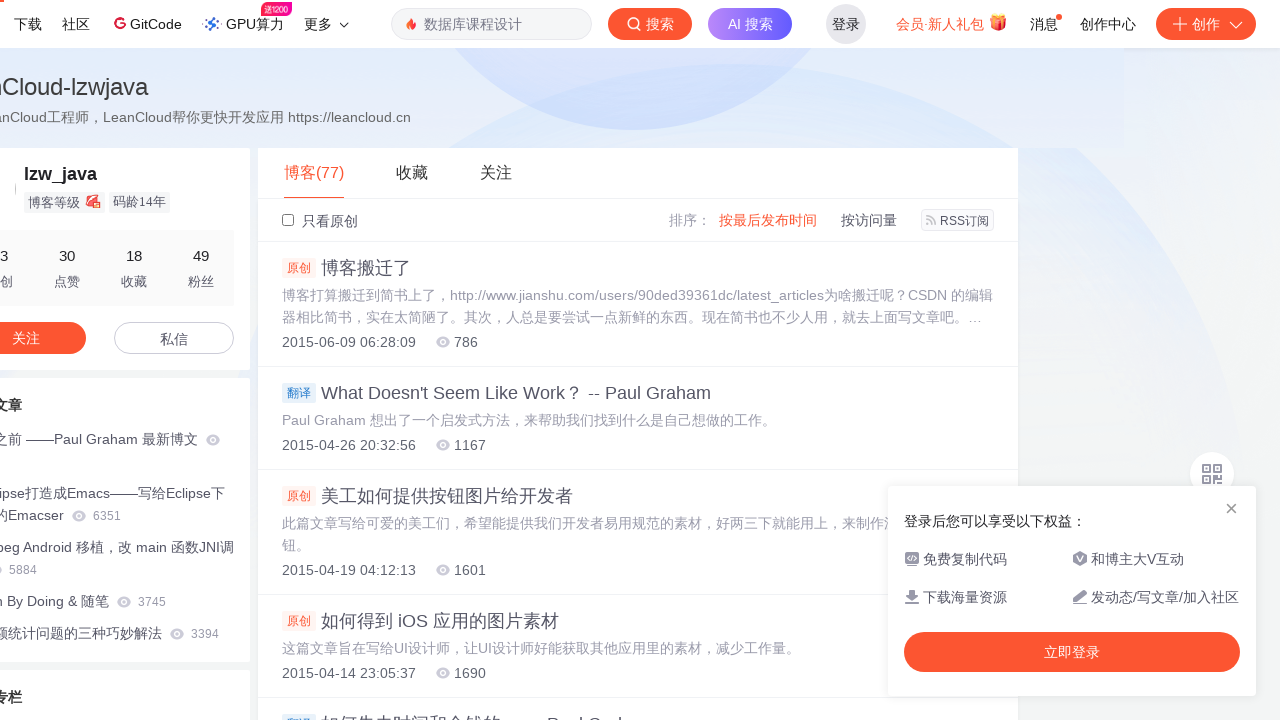

Navigated to CSDN blog page for user lzw_java
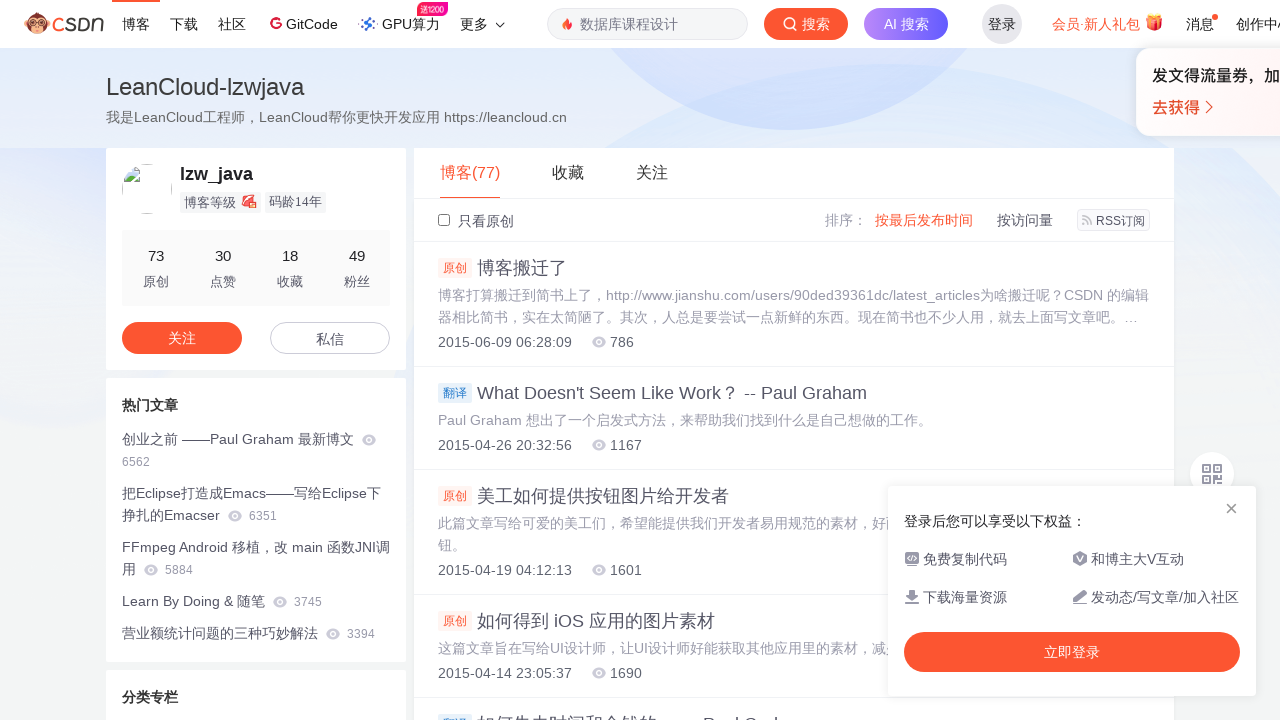

Waited for anchor elements to be present on the page
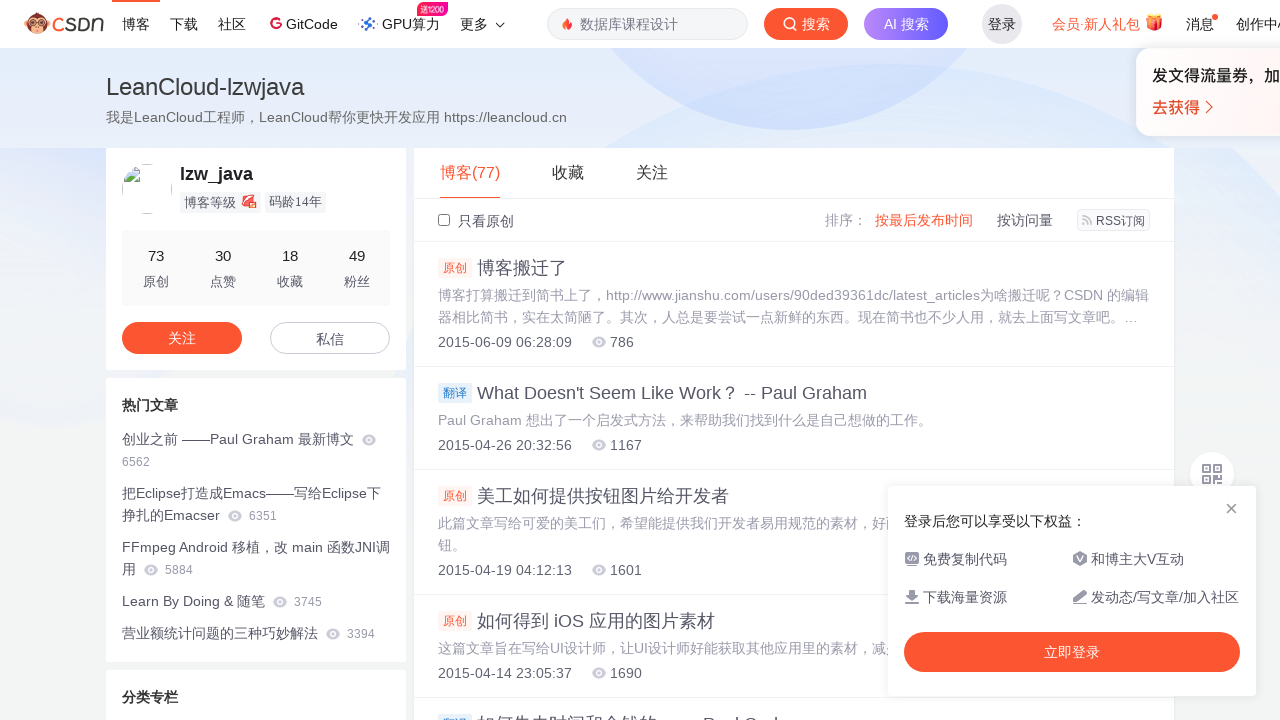

Located blog article links matching CSDN blog article URL pattern
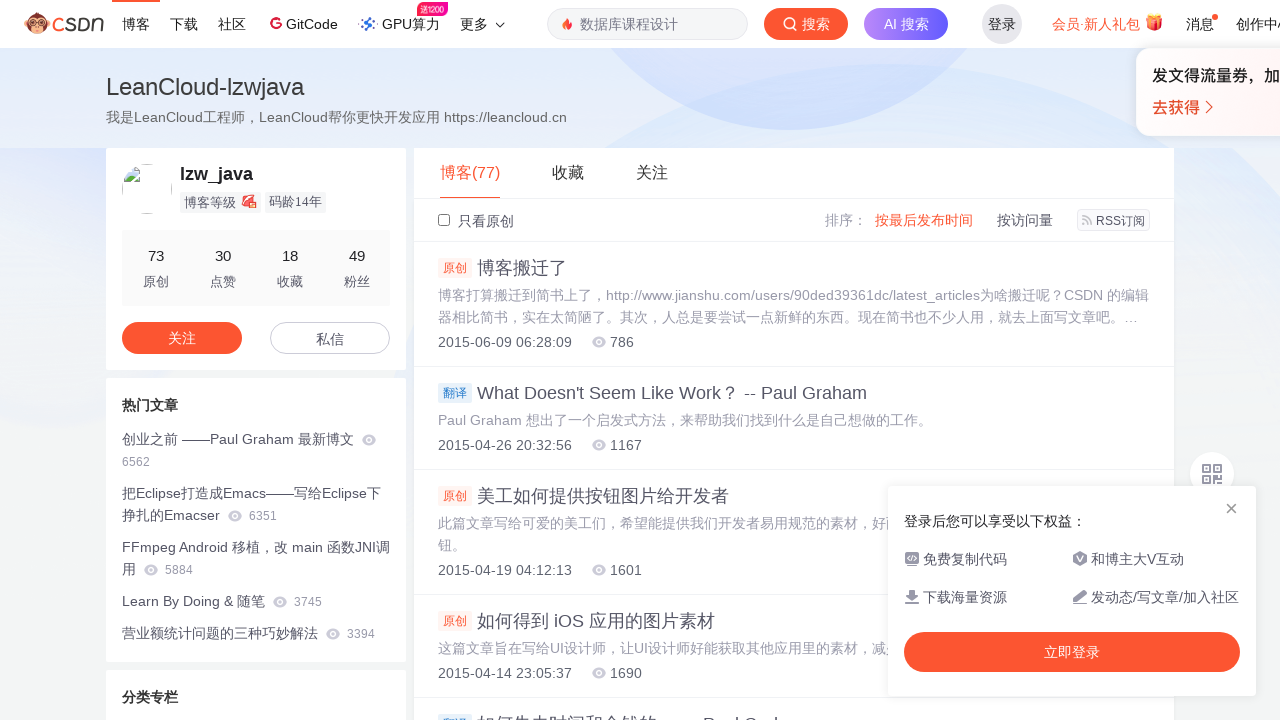

Verified that at least one blog article link is visible on the page
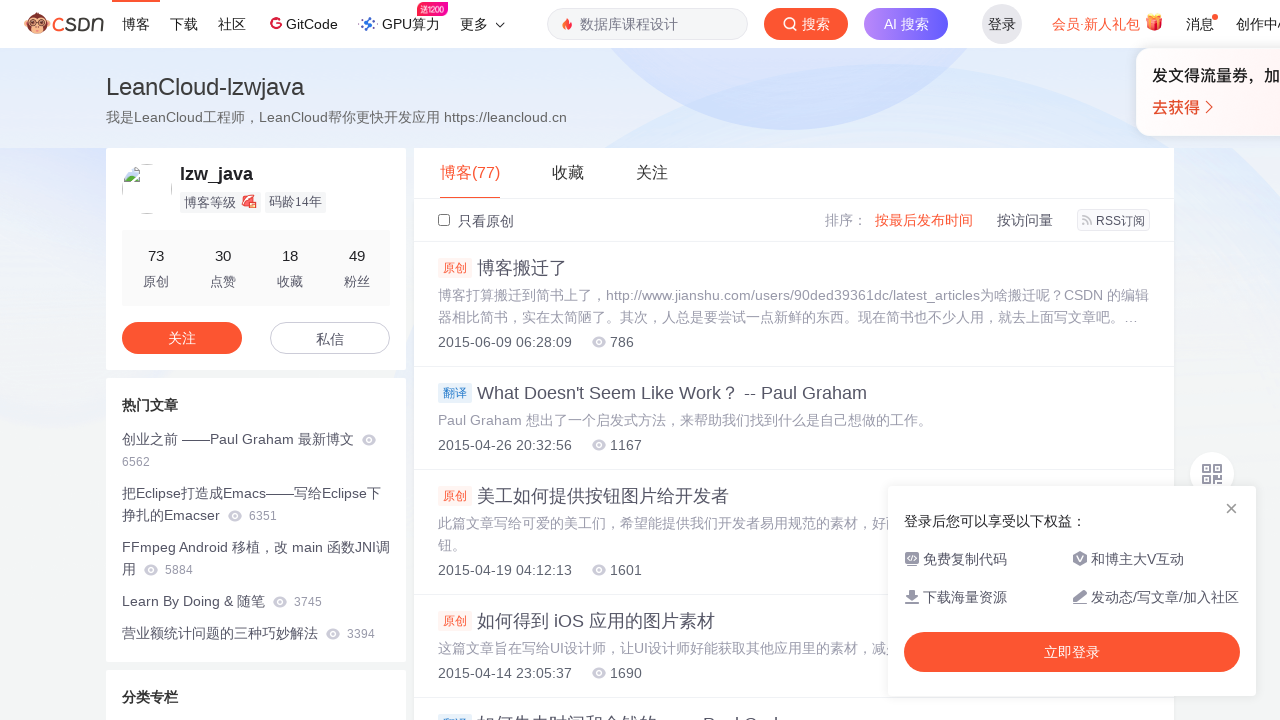

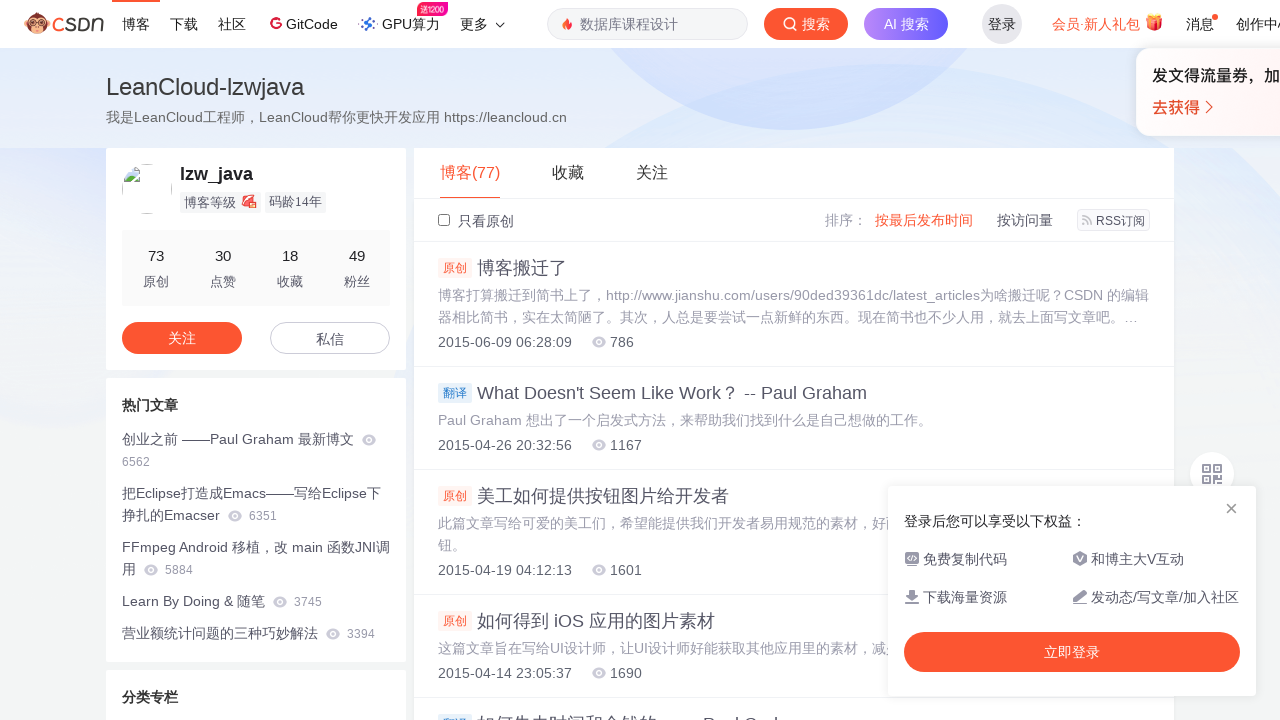